Tests drag and drop functionality by dragging an element and dropping it onto a target area, then verifying the drop was successful

Starting URL: https://demoqa.com/droppable

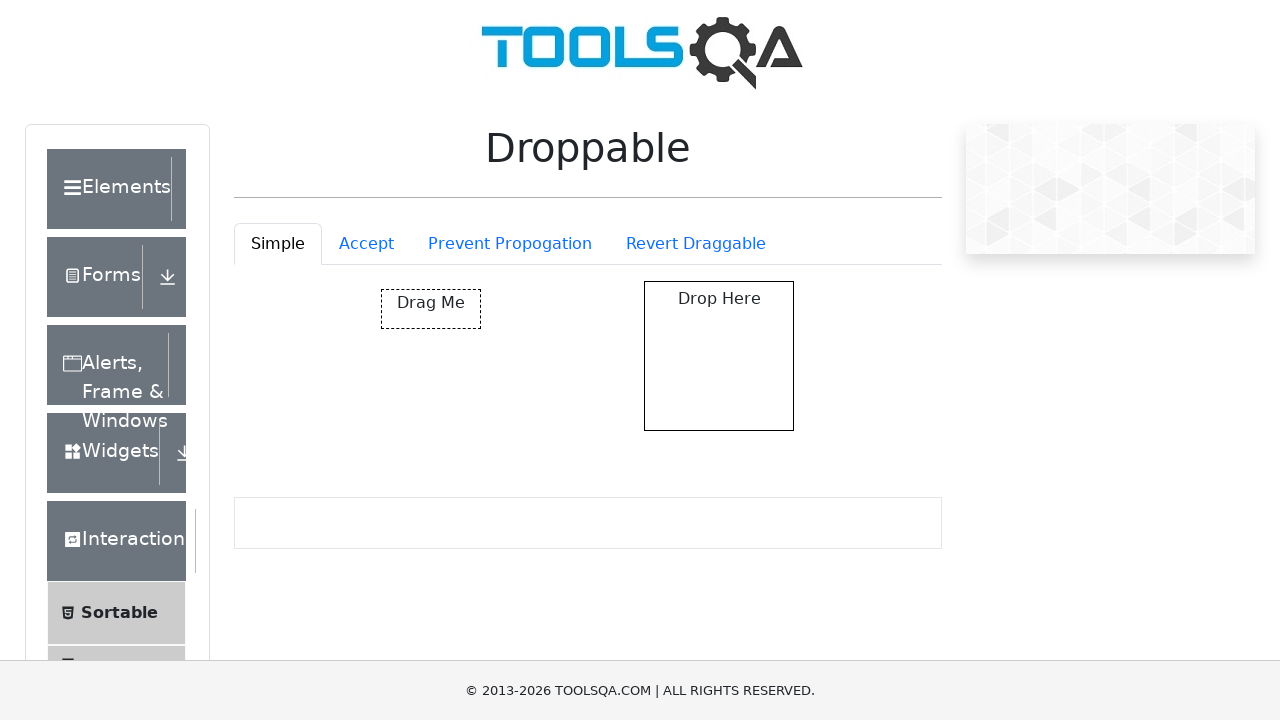

Located draggable element with ID 'draggable'
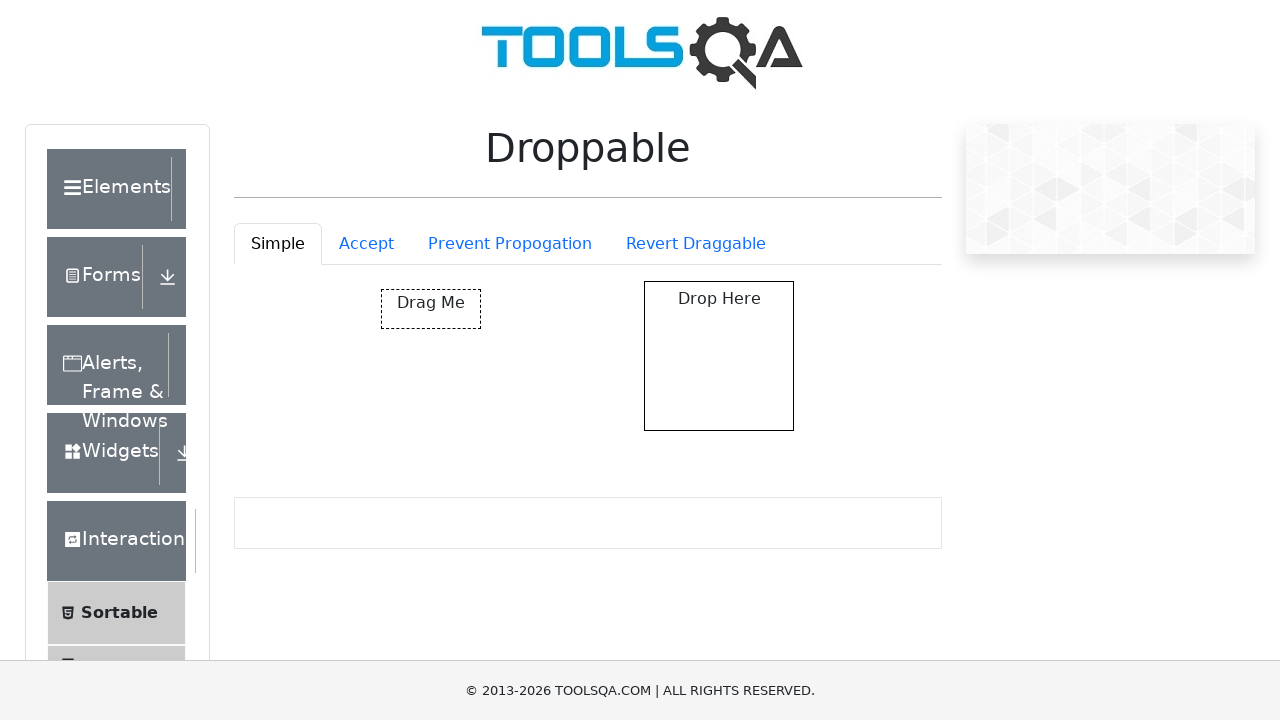

Located drop target with ID 'droppable'
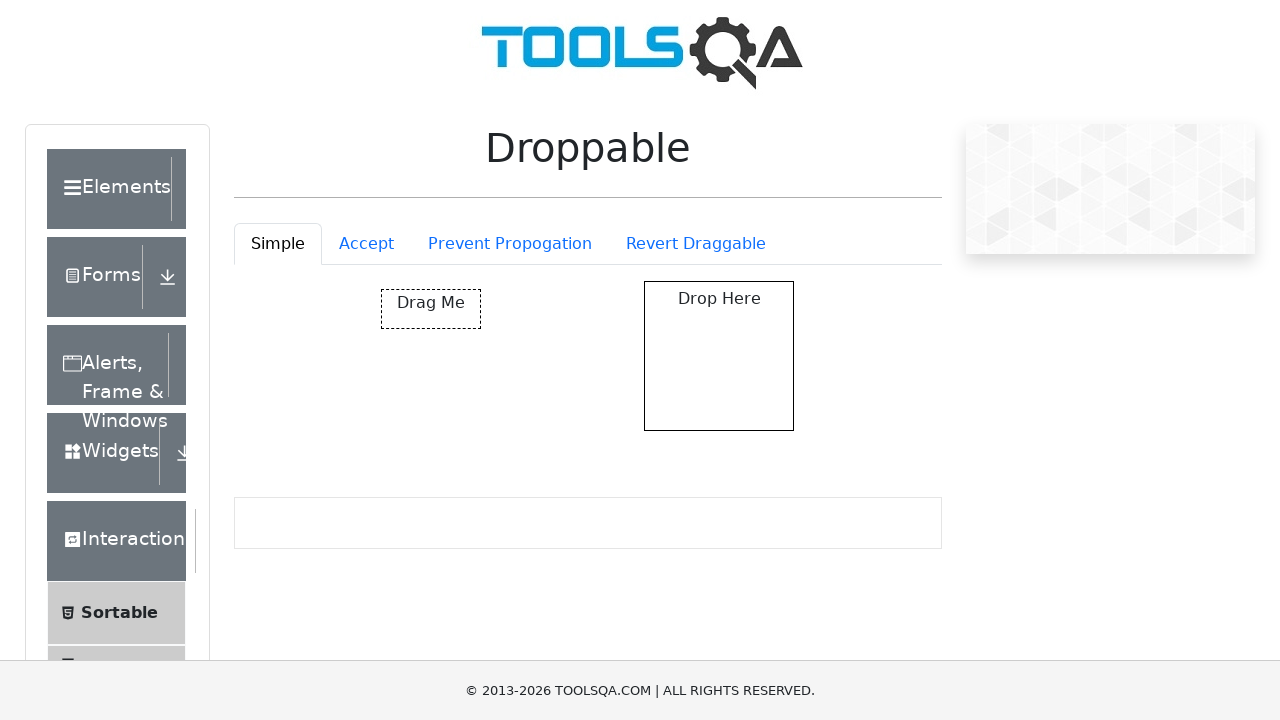

Dragged element to drop target at (719, 356)
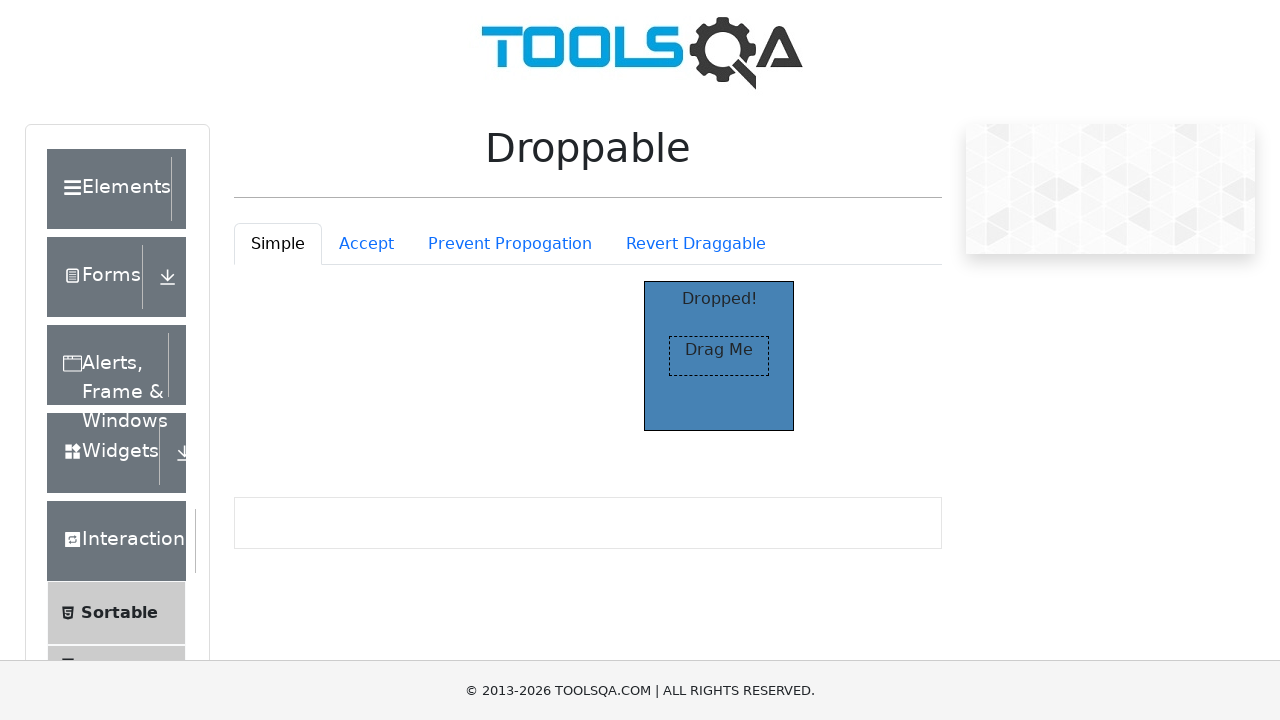

Verified drop was successful - 'Dropped!' text is visible
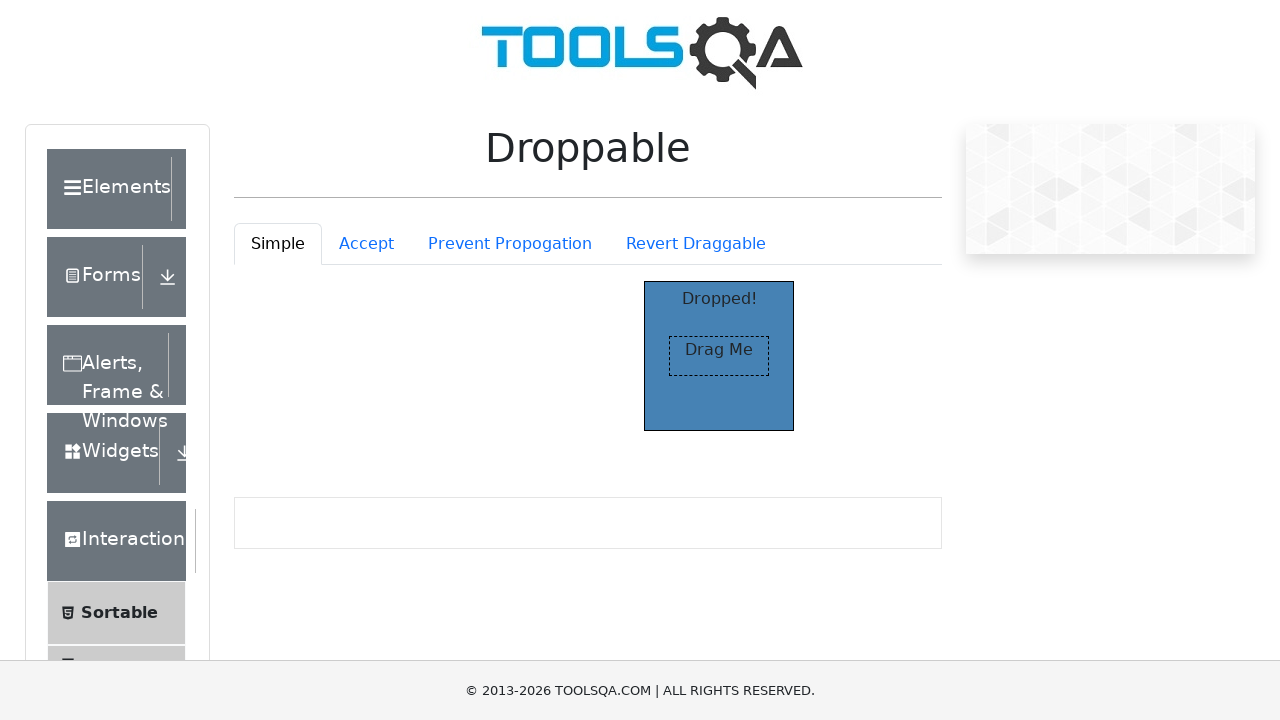

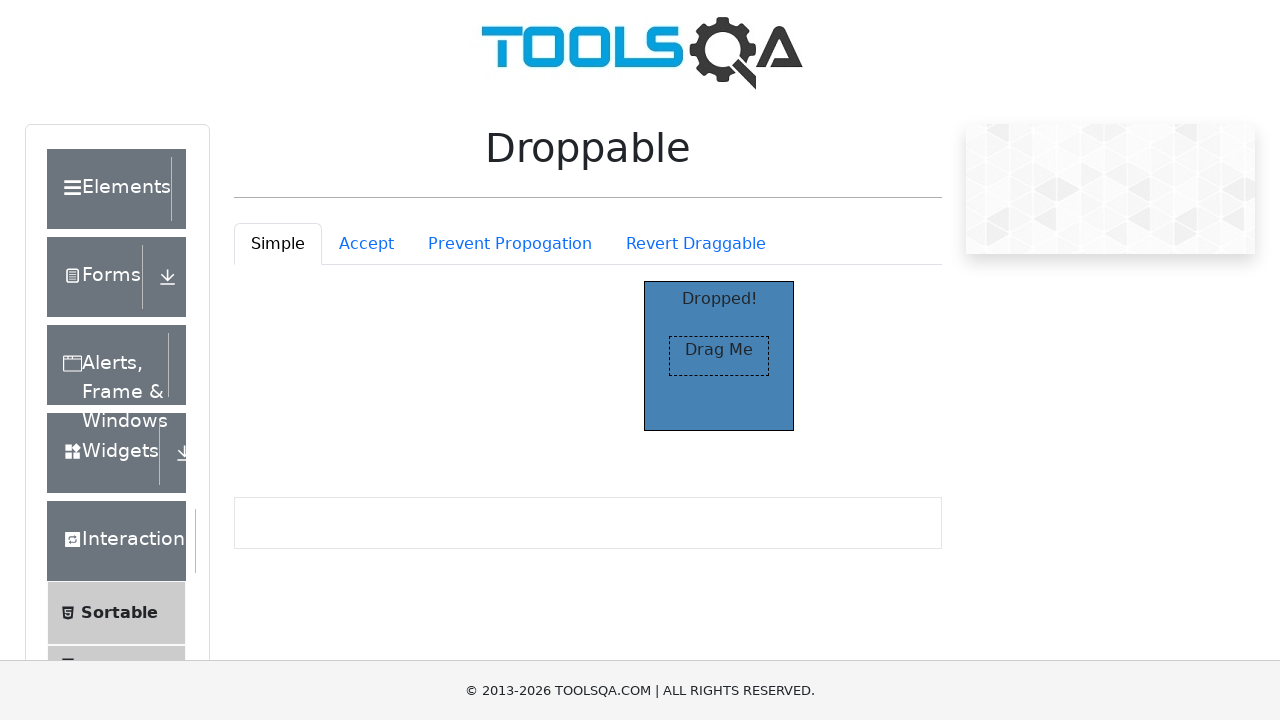